Navigates to a demo links page and maximizes the browser window. This appears to be an incomplete test skeleton with no further actions implemented.

Starting URL: https://skpatro.github.io/demo/links/

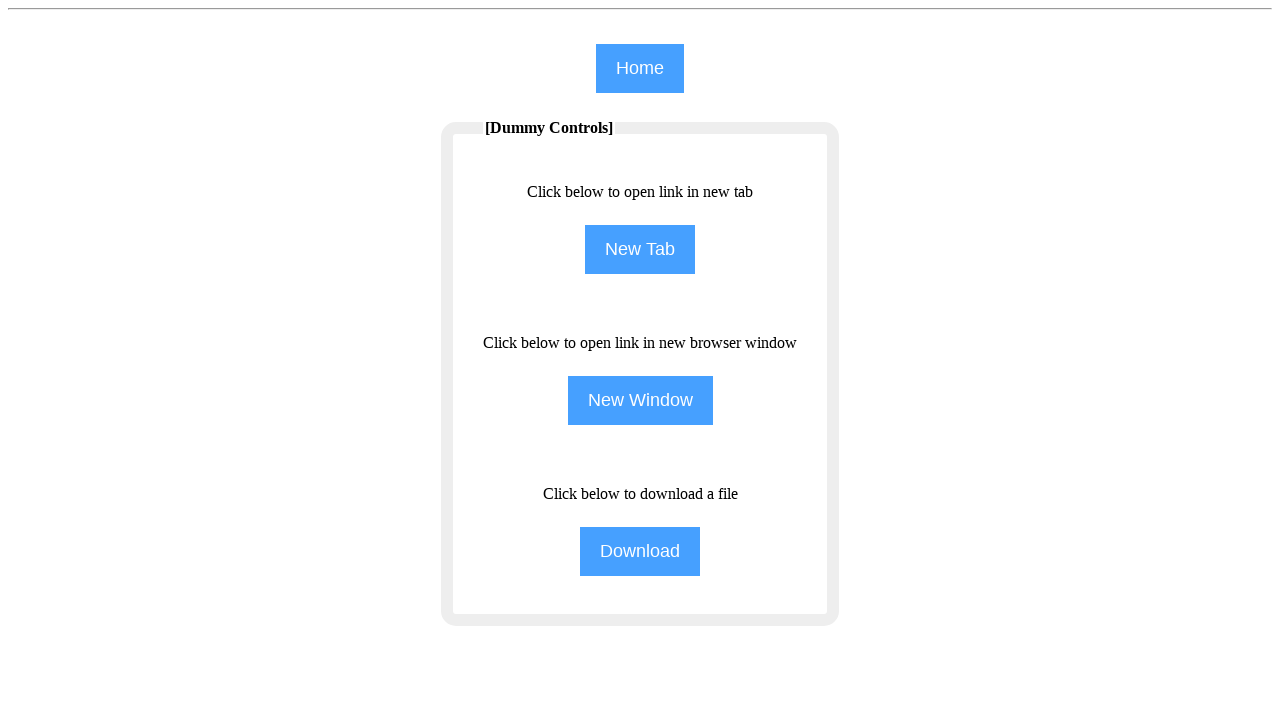

Navigated to demo links page
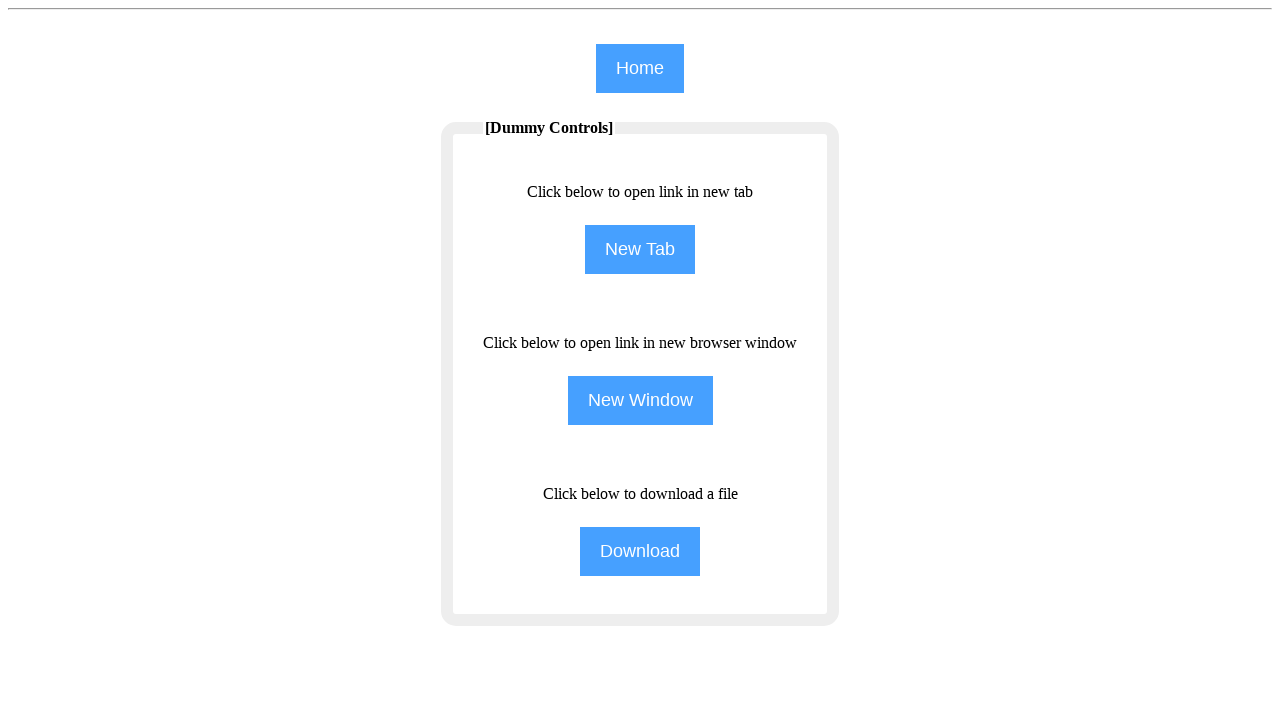

Maximized browser window to 1920x1080
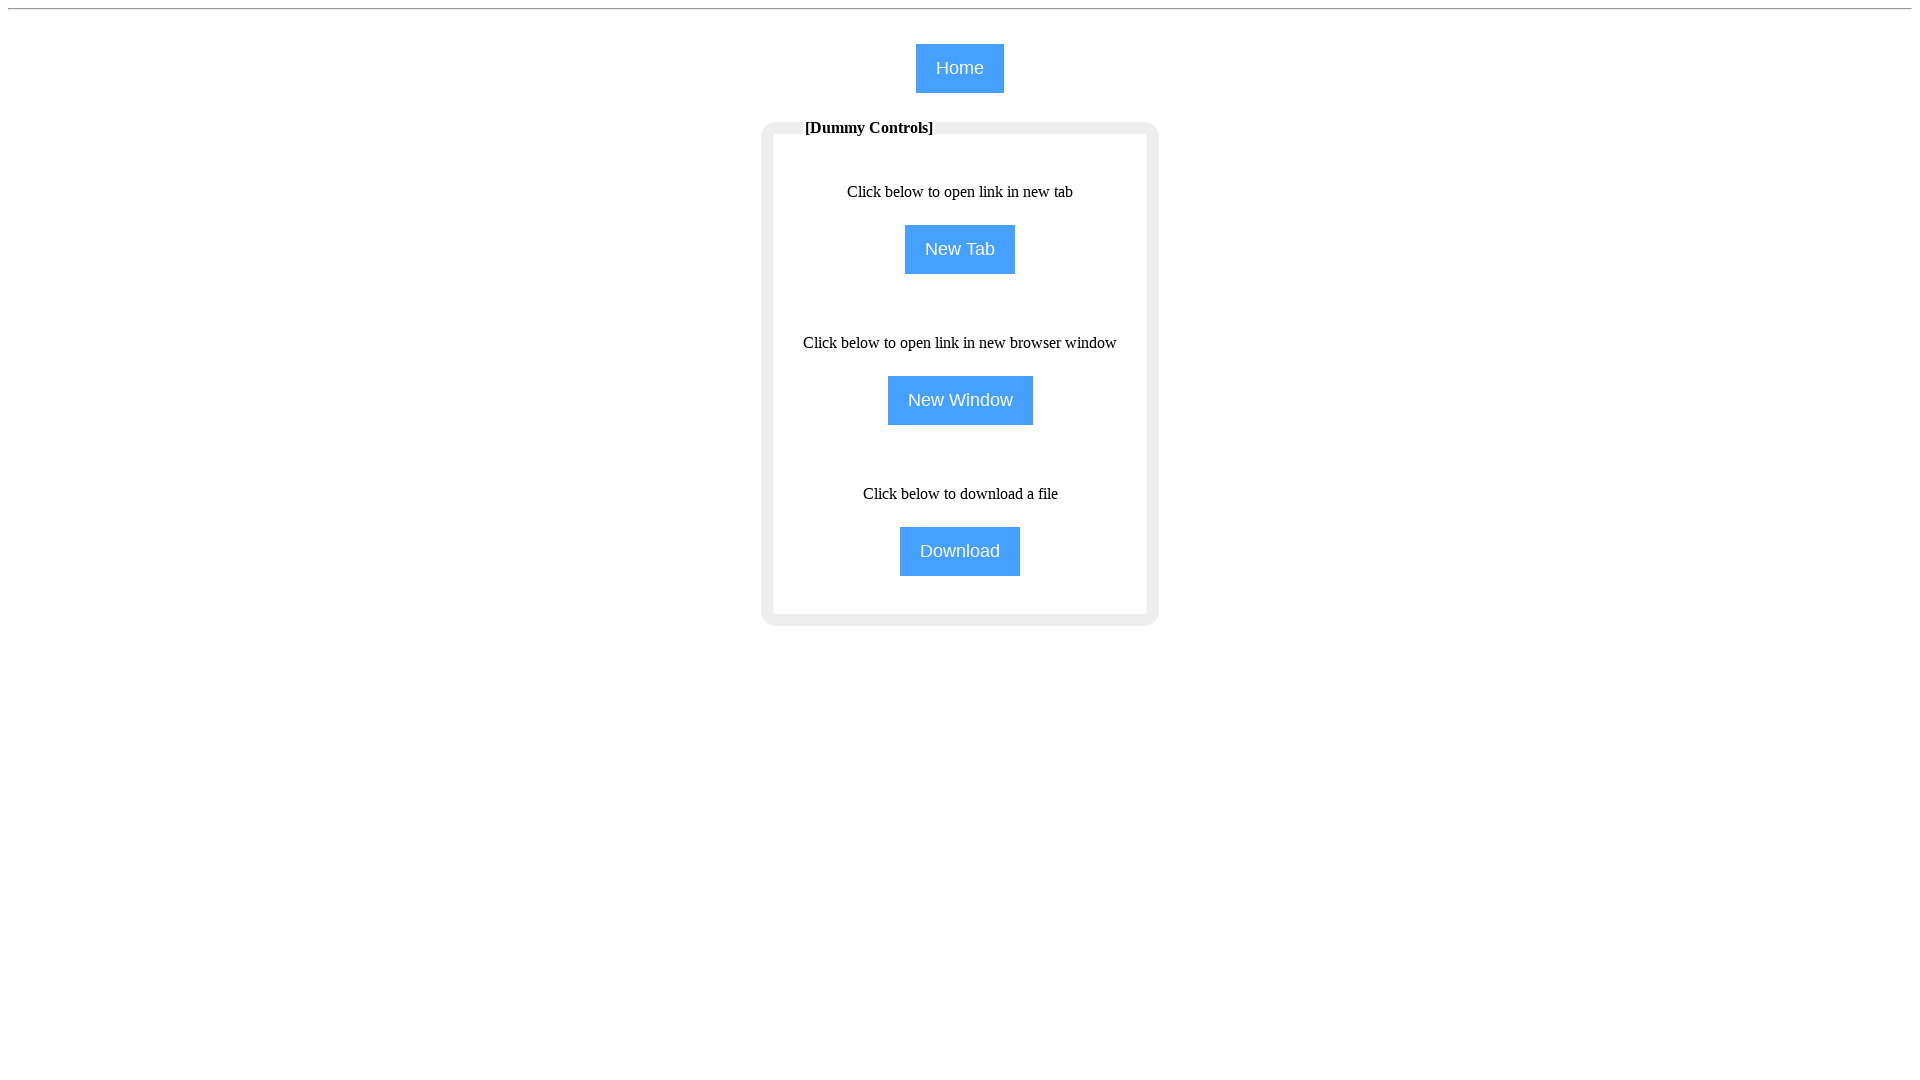

Page fully loaded (domcontentloaded state reached)
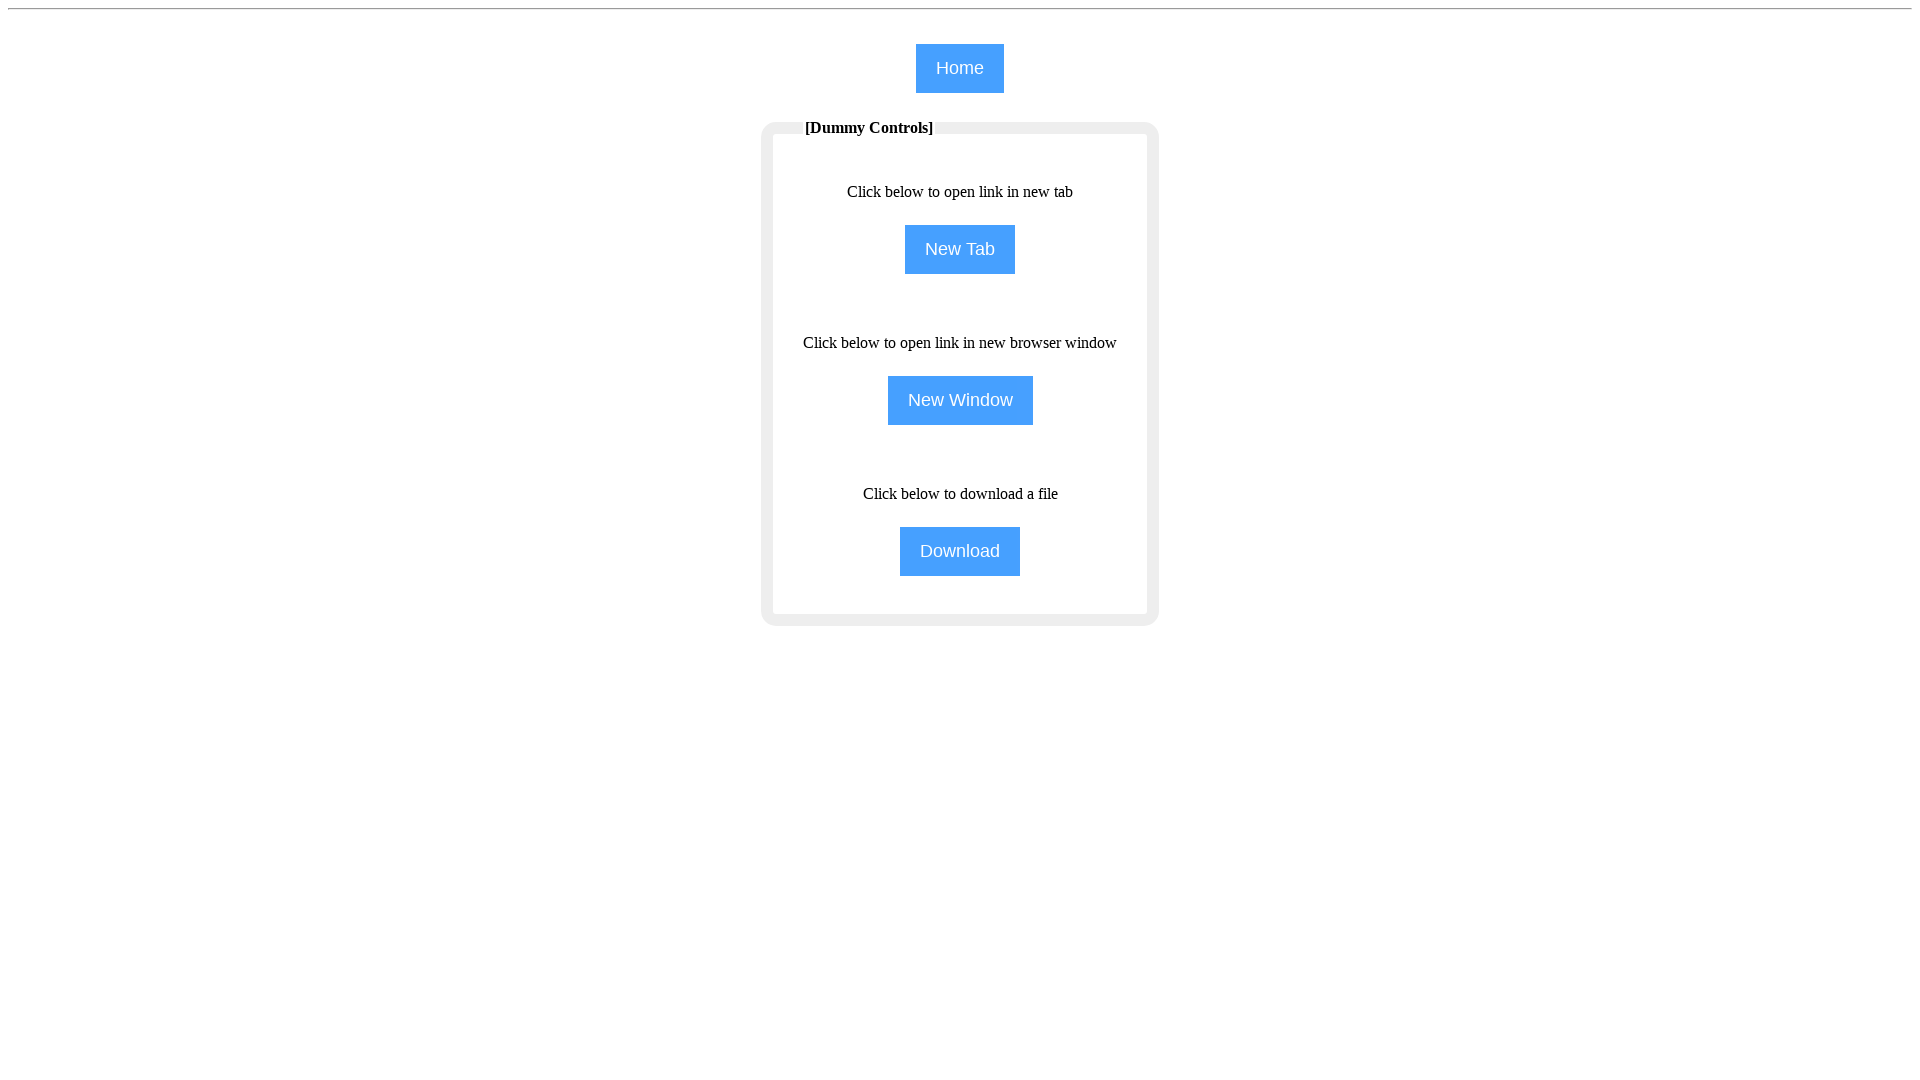

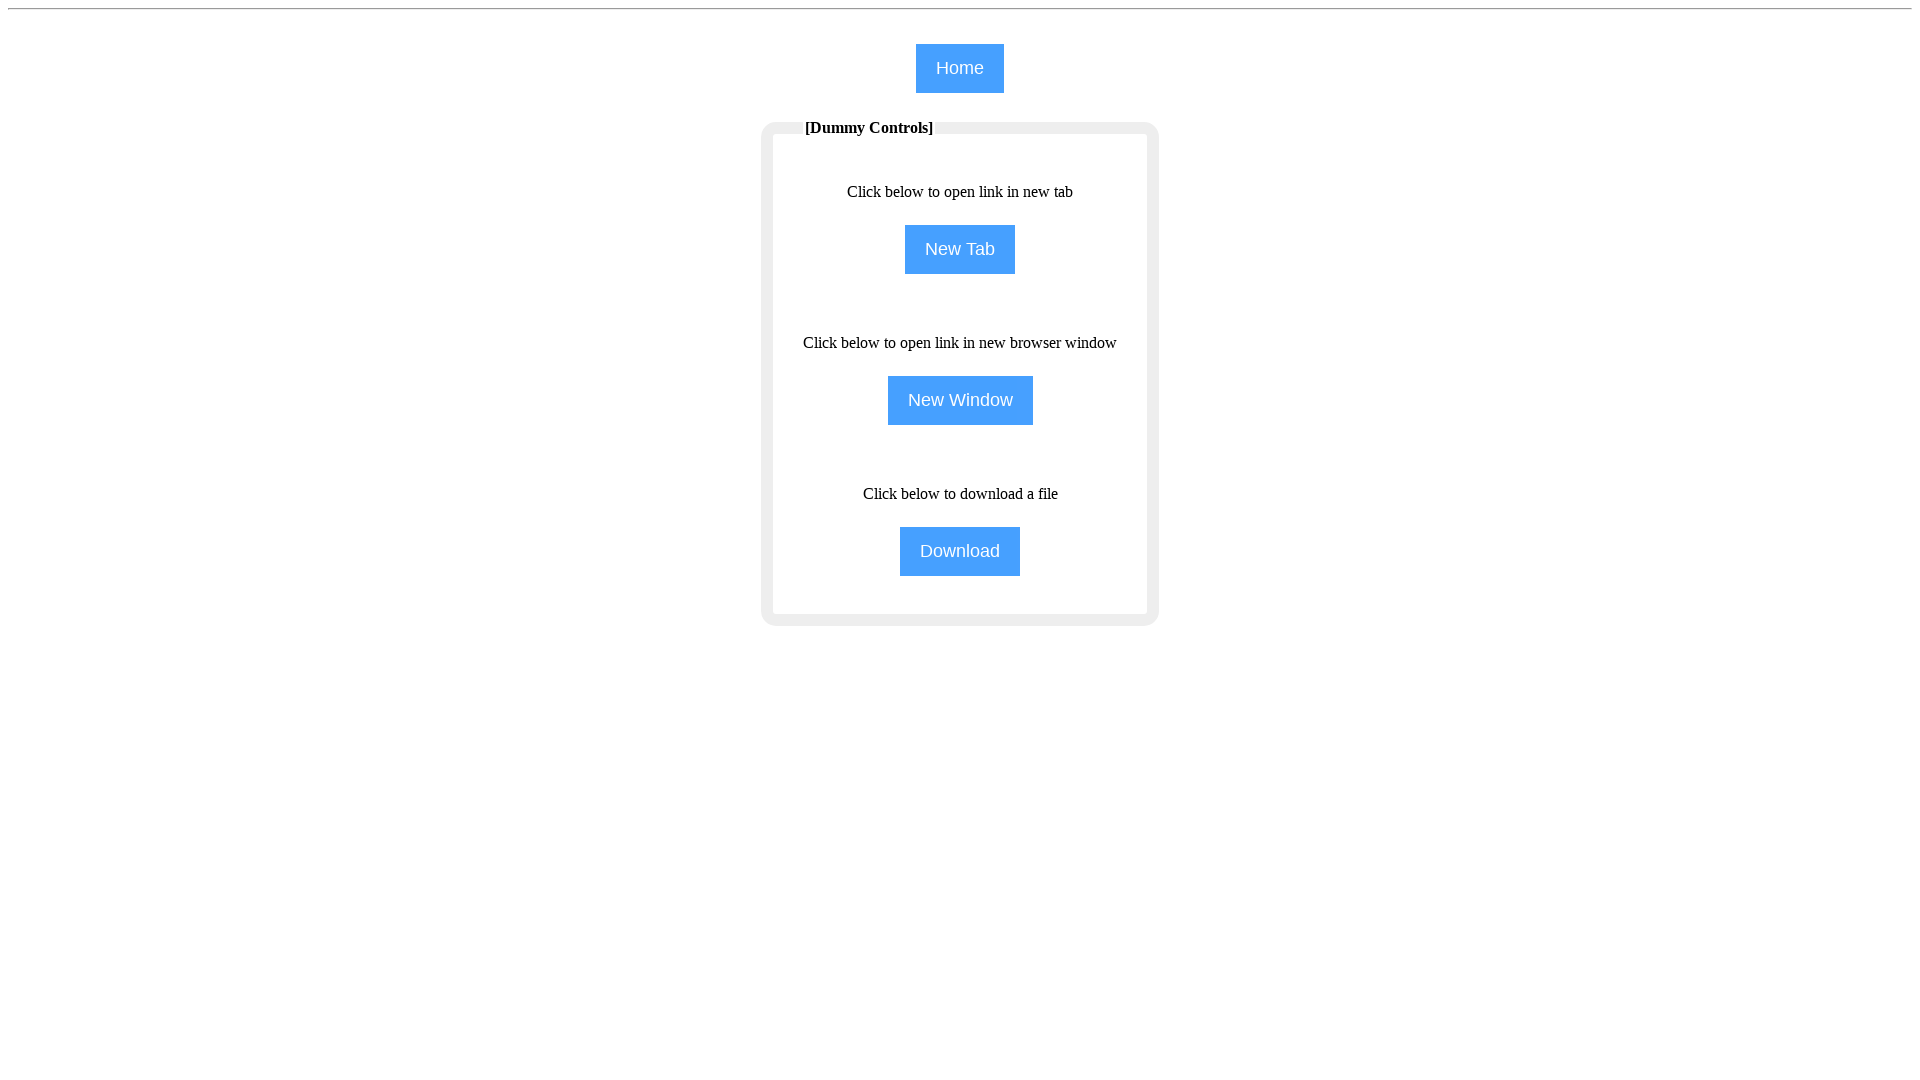